Tests dynamic control elements by verifying a disabled input field, clicking enable button, and then interacting with the enabled field

Starting URL: https://the-internet.herokuapp.com/dynamic_controls

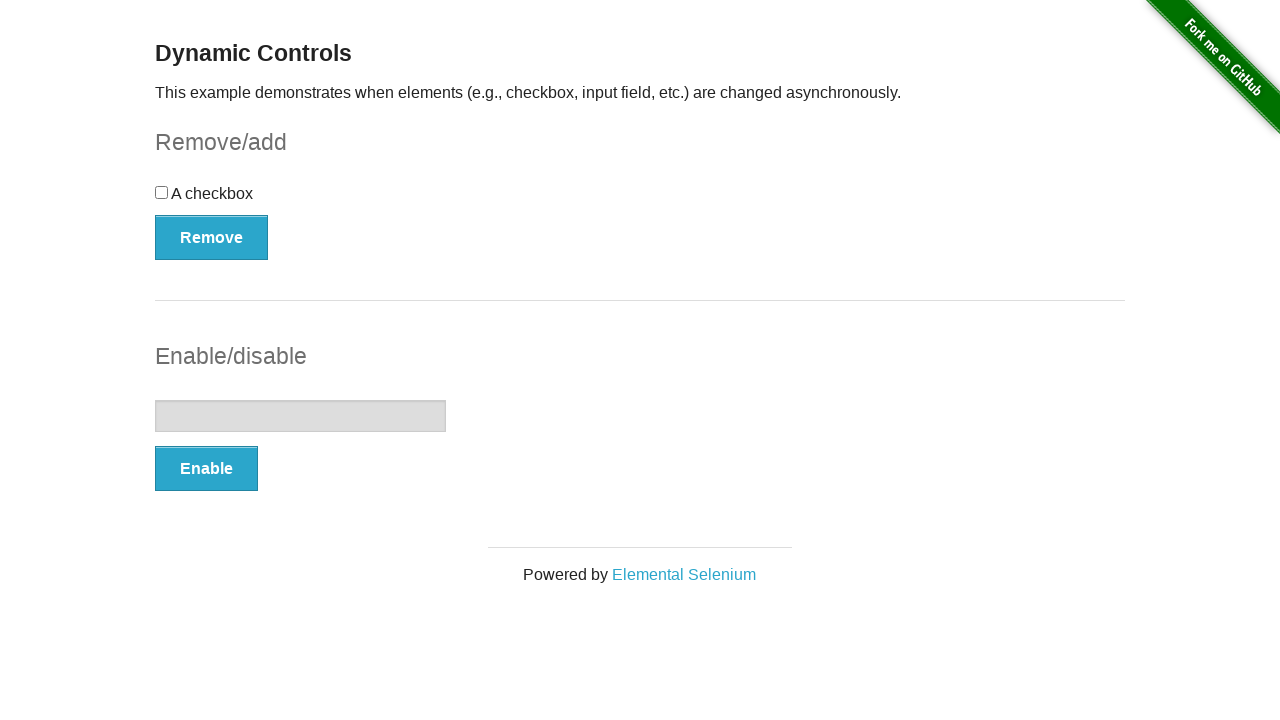

Located the input element in the dynamic controls section
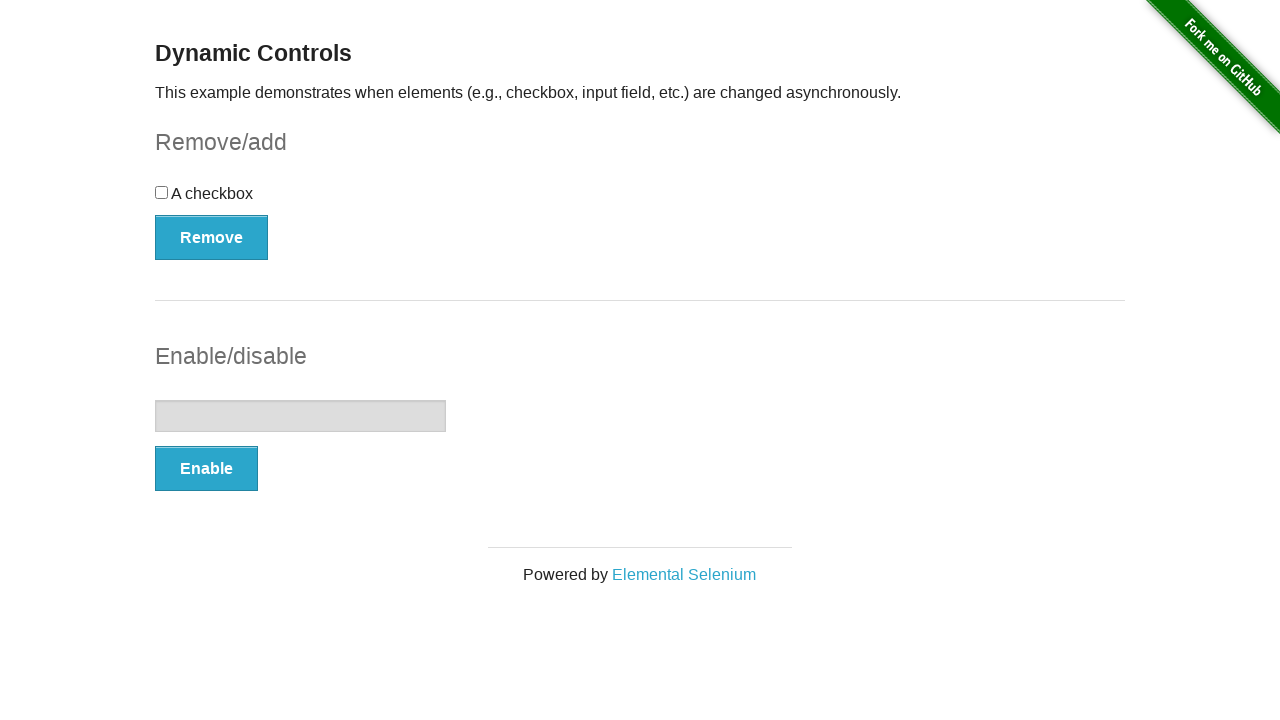

Verified that the input field is initially disabled
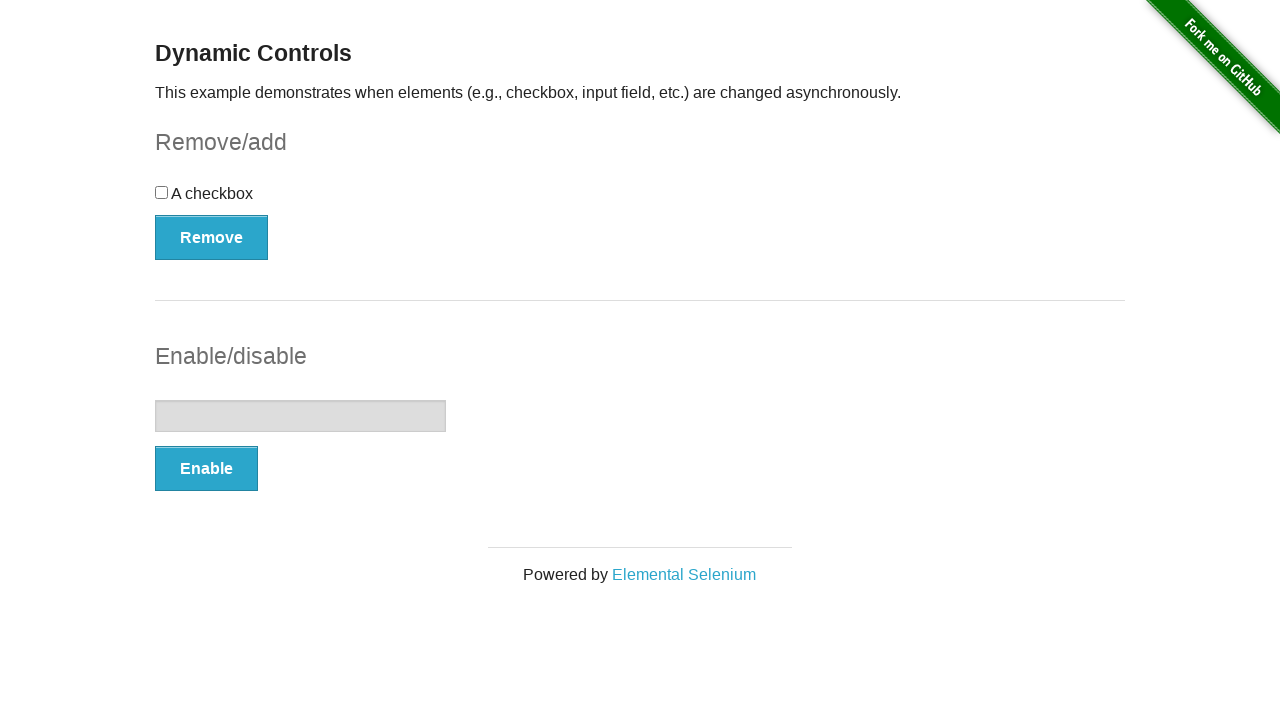

Located the Enable button
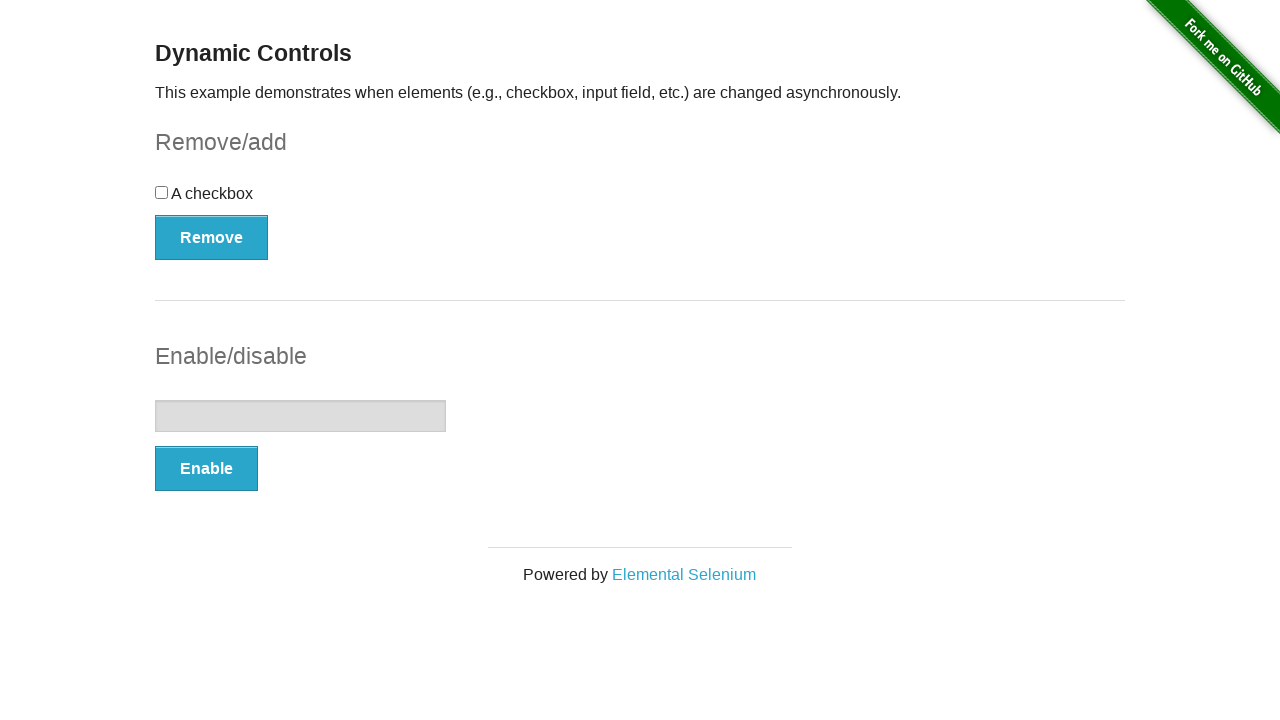

Clicked the Enable button to enable the input field at (206, 469) on #input-example>button
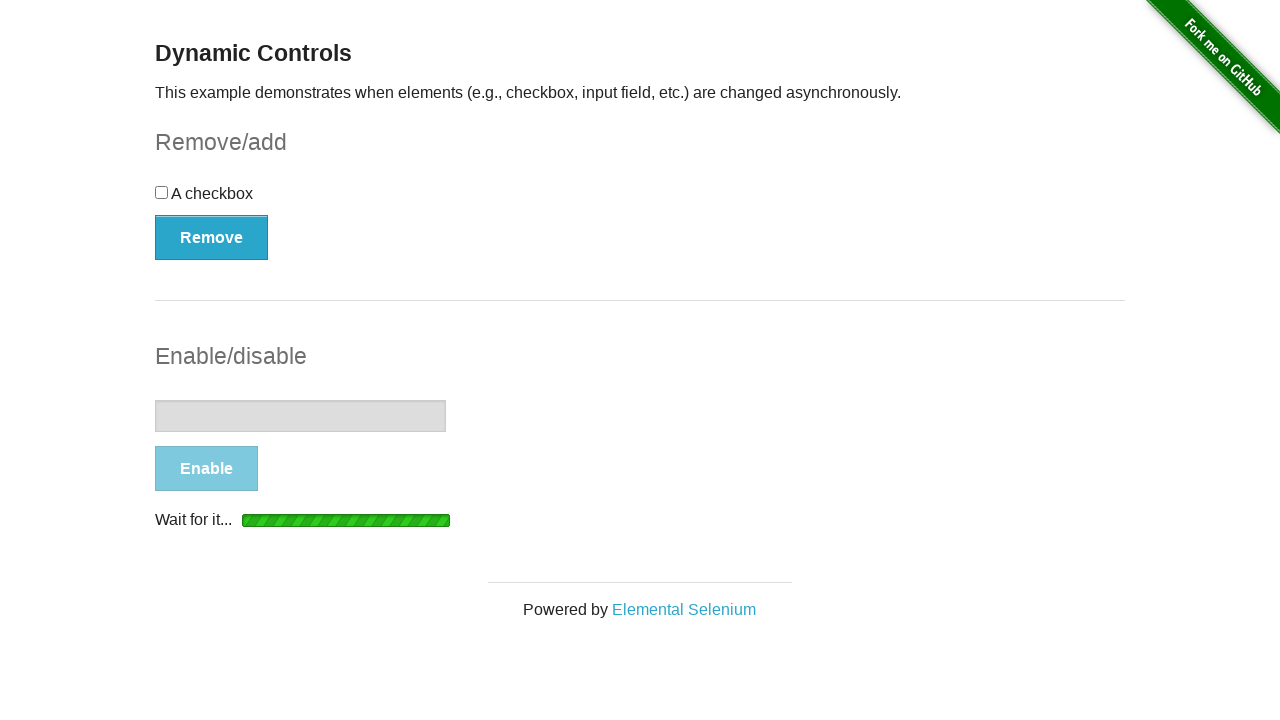

Waited 4 seconds for the input field to become enabled
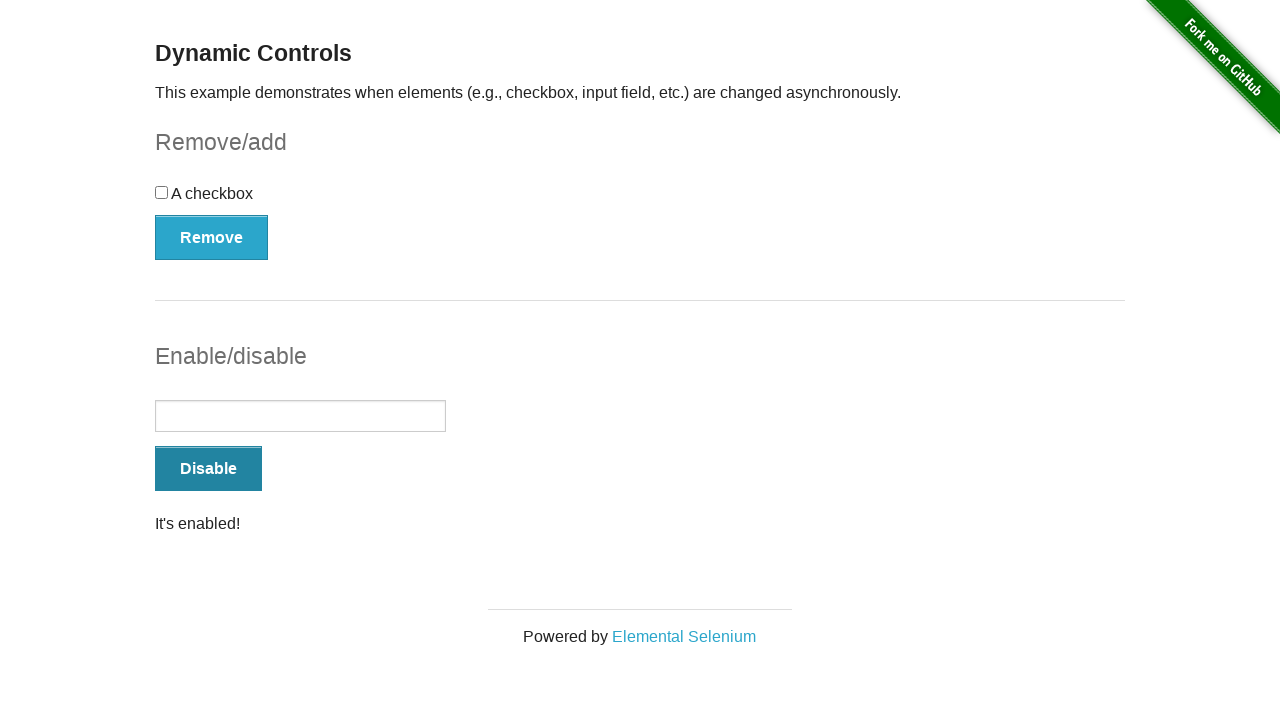

Filled the now-enabled input field with 'The element is now enabled!!' on #input-example>input
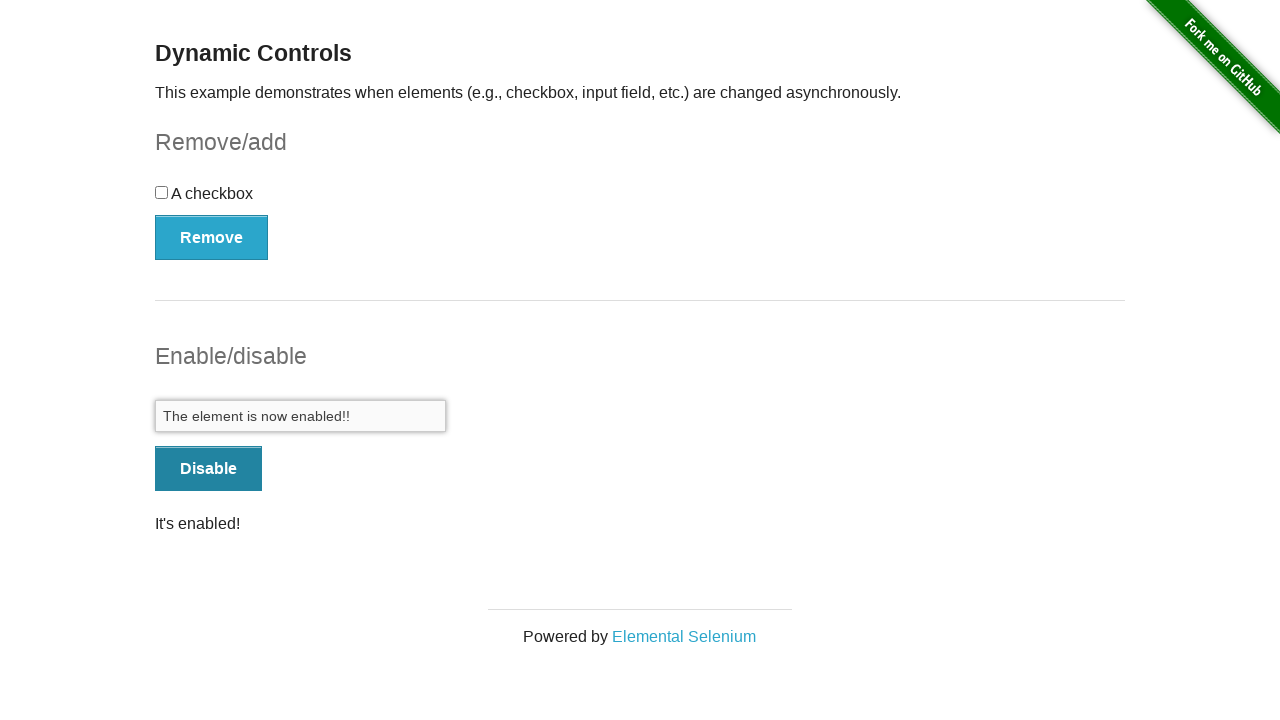

Verified that the input field is now enabled
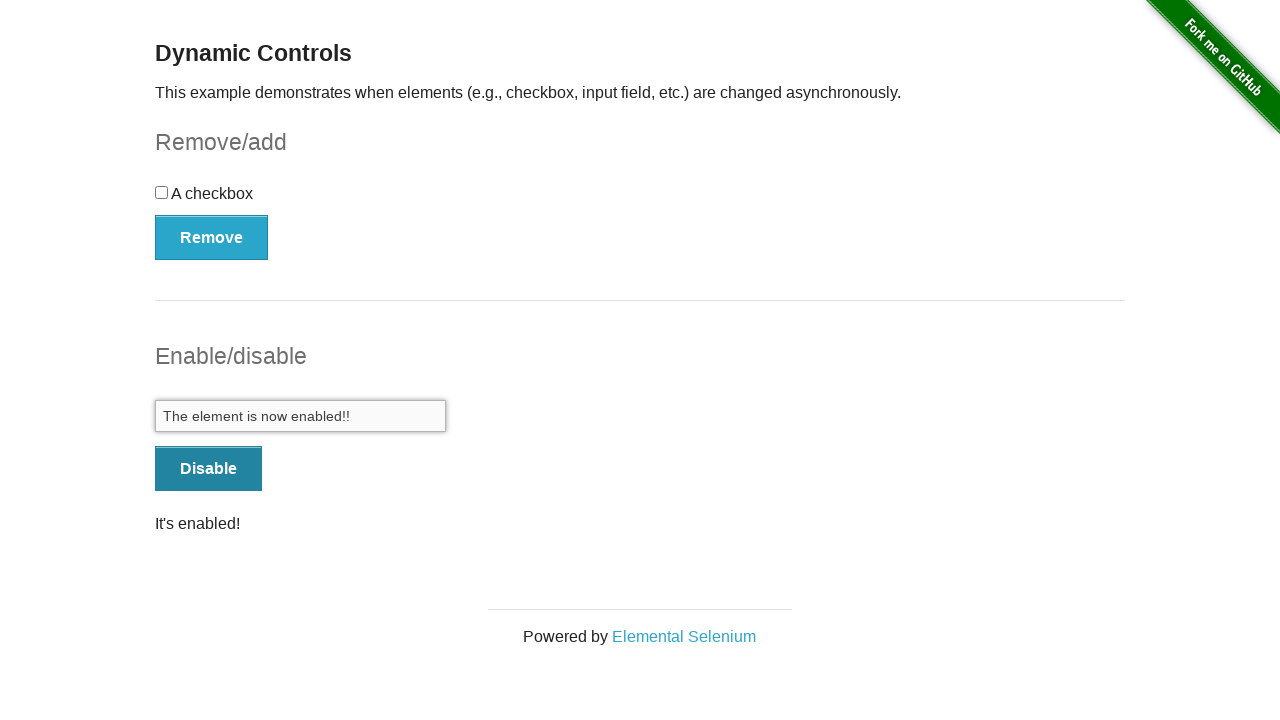

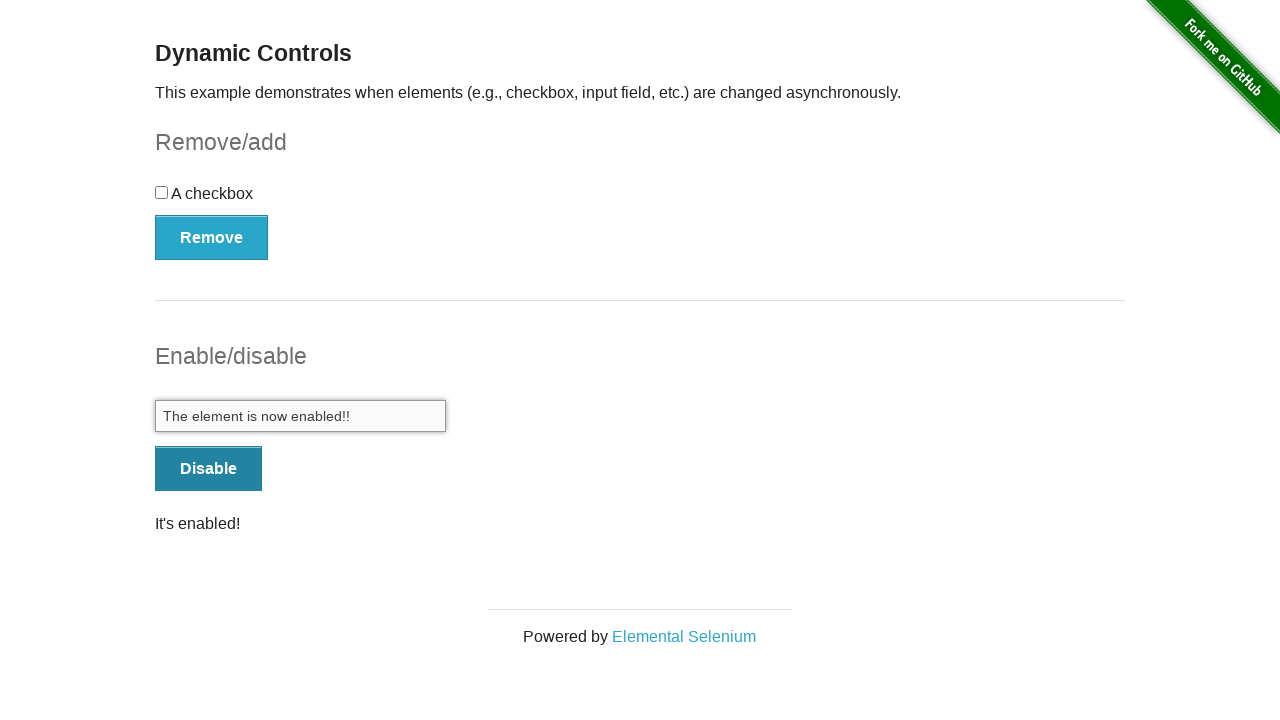